Tests that the Clear completed button displays correct text after marking an item complete

Starting URL: https://demo.playwright.dev/todomvc

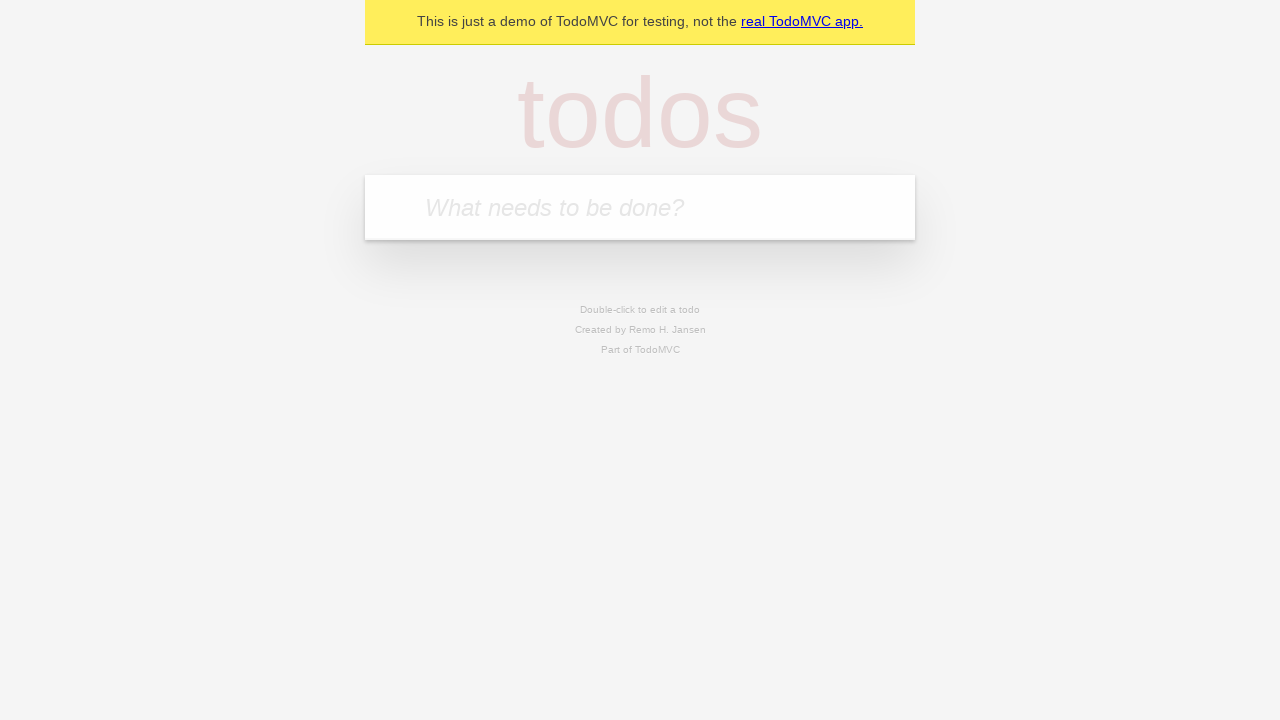

Filled todo input with 'buy some cheese' on internal:attr=[placeholder="What needs to be done?"i]
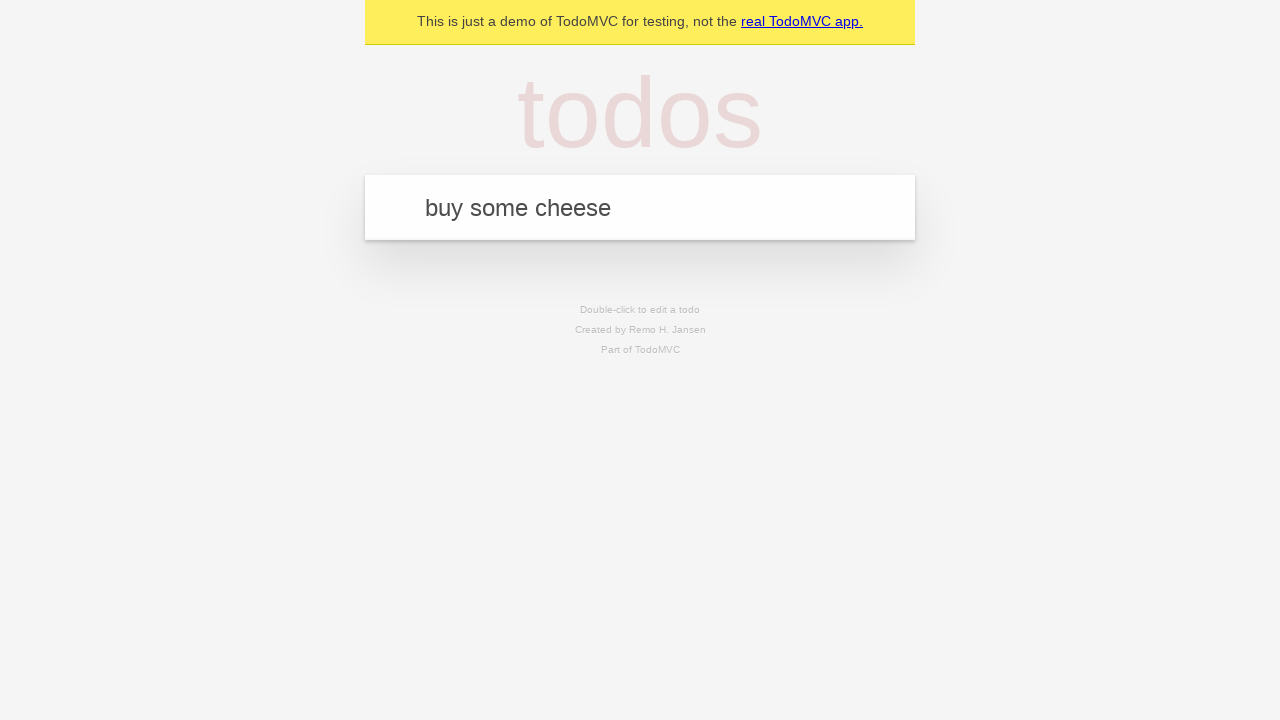

Pressed Enter to add first todo on internal:attr=[placeholder="What needs to be done?"i]
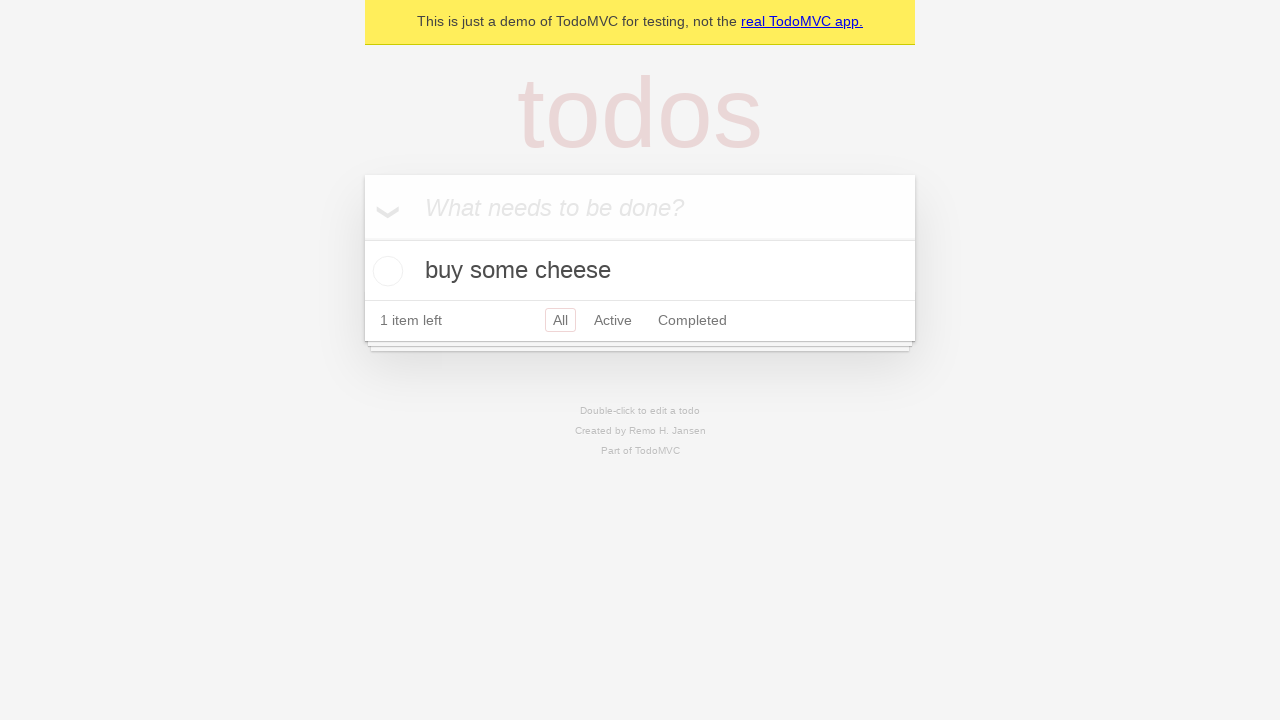

Filled todo input with 'feed the cat' on internal:attr=[placeholder="What needs to be done?"i]
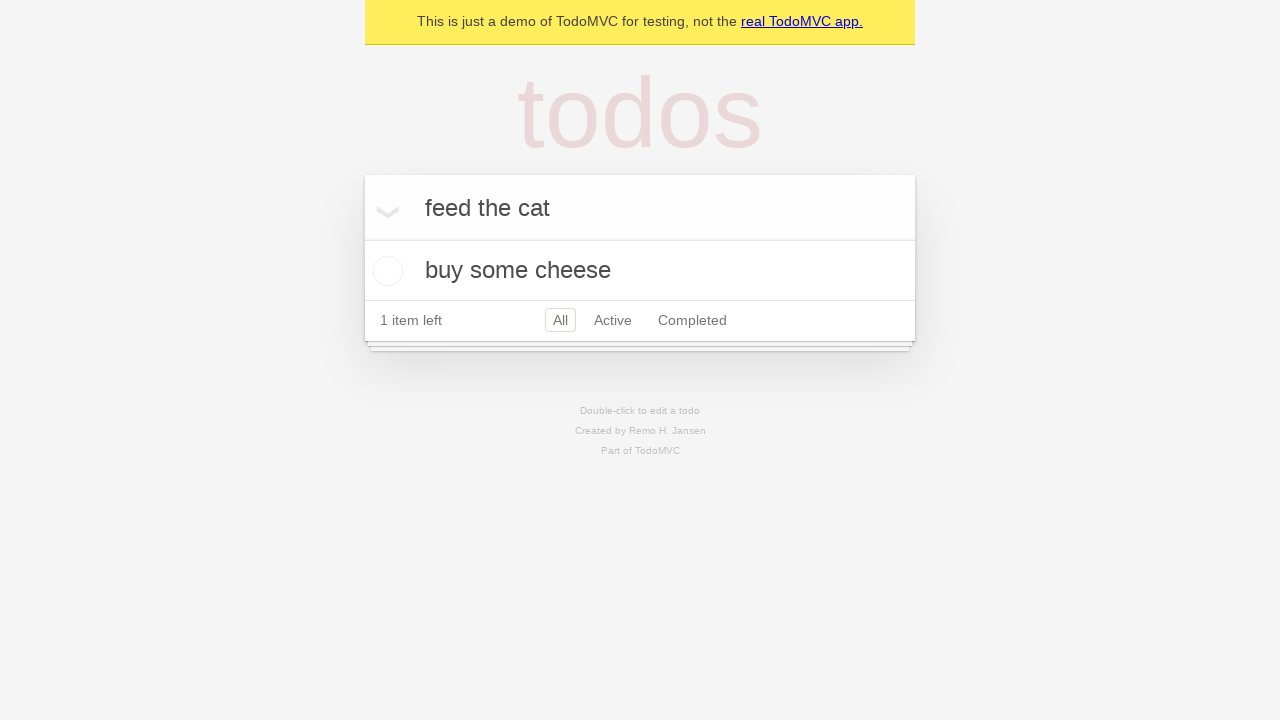

Pressed Enter to add second todo on internal:attr=[placeholder="What needs to be done?"i]
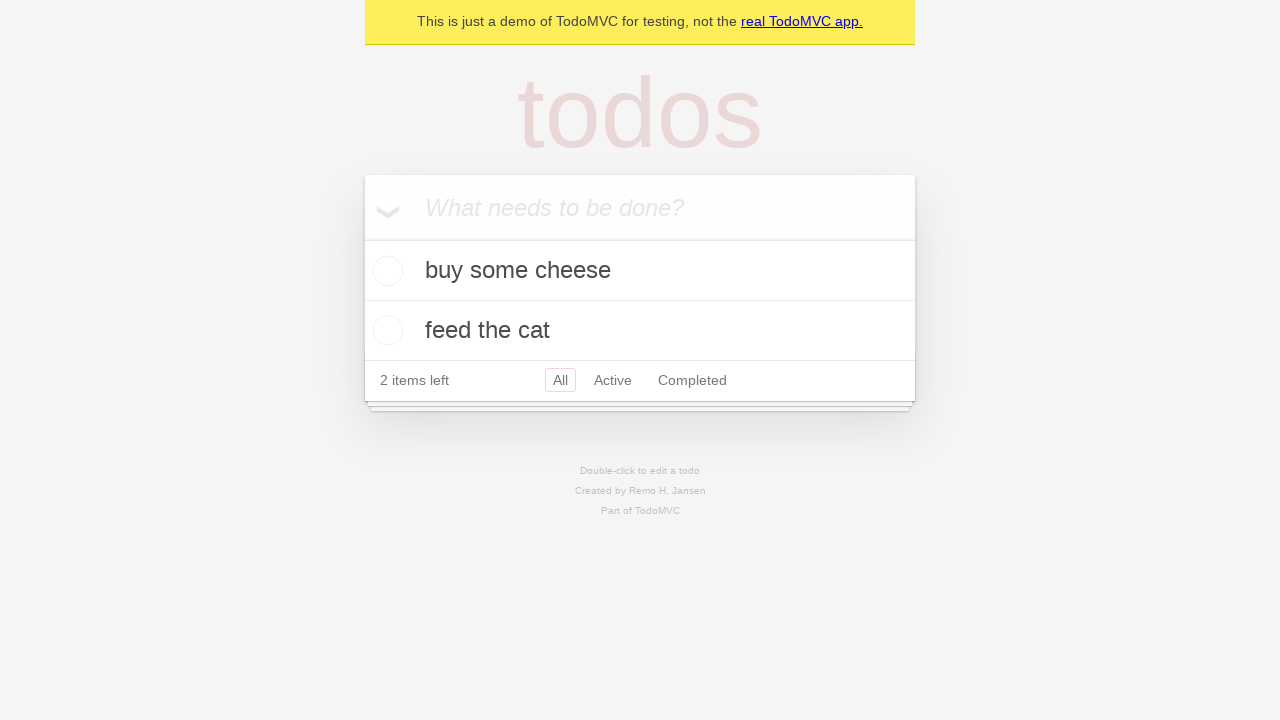

Filled todo input with 'book a doctors appointment' on internal:attr=[placeholder="What needs to be done?"i]
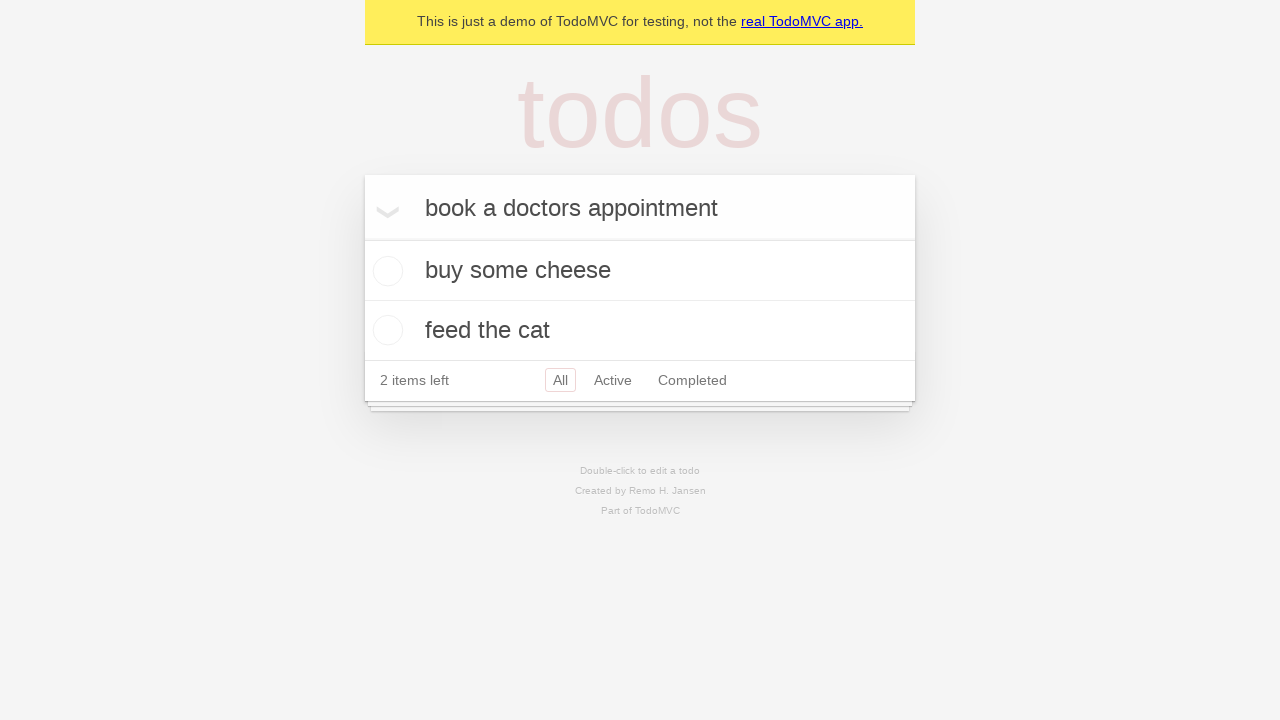

Pressed Enter to add third todo on internal:attr=[placeholder="What needs to be done?"i]
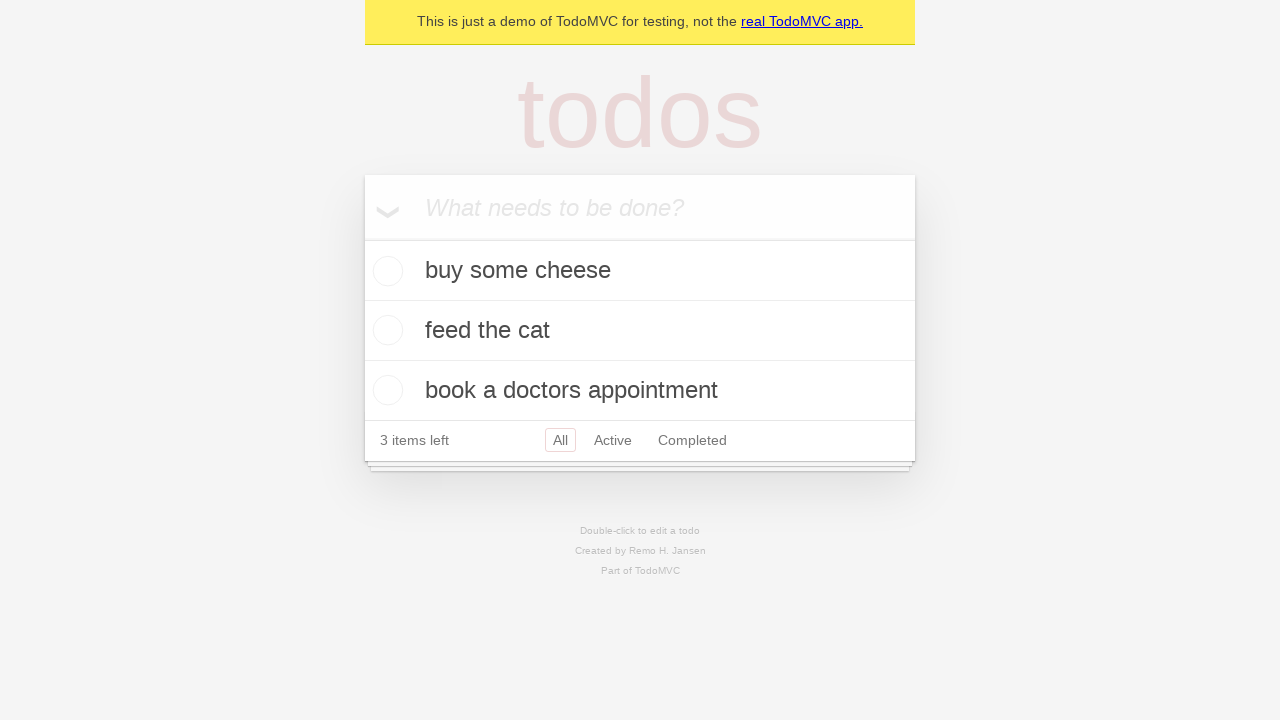

Checked the first todo item as complete at (385, 271) on .todo-list li .toggle >> nth=0
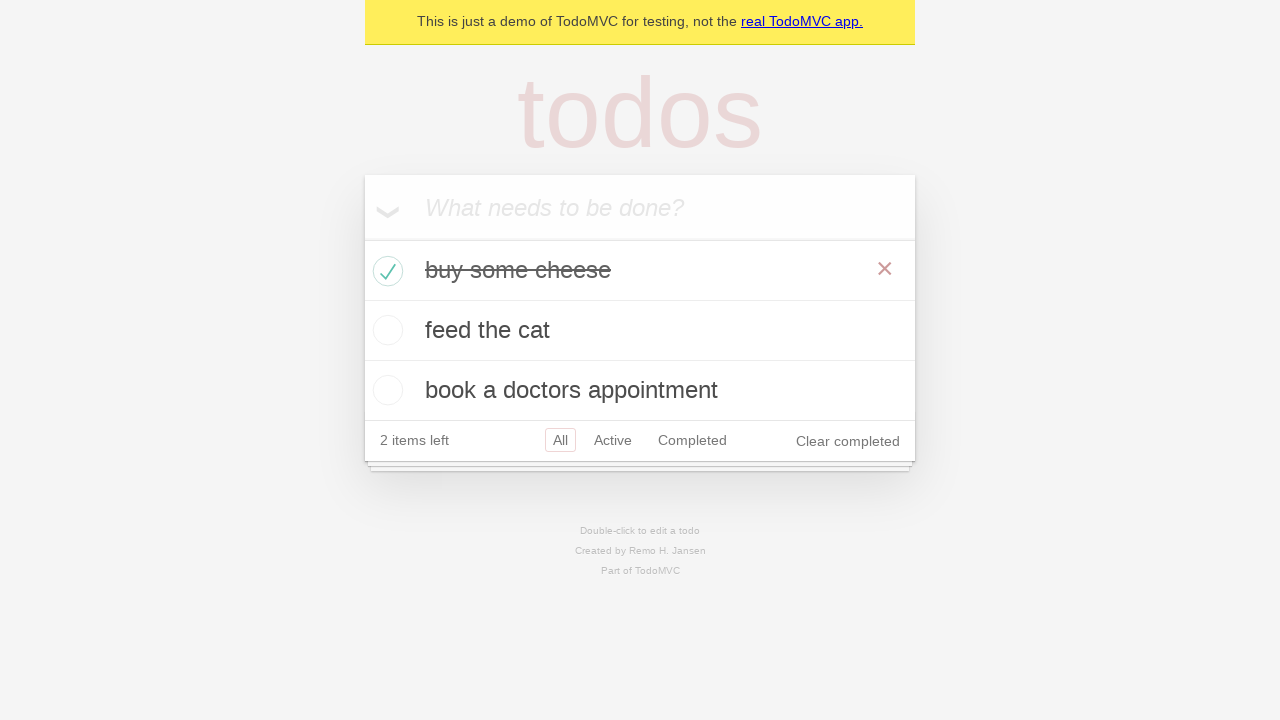

Clear completed button is now visible after marking item complete
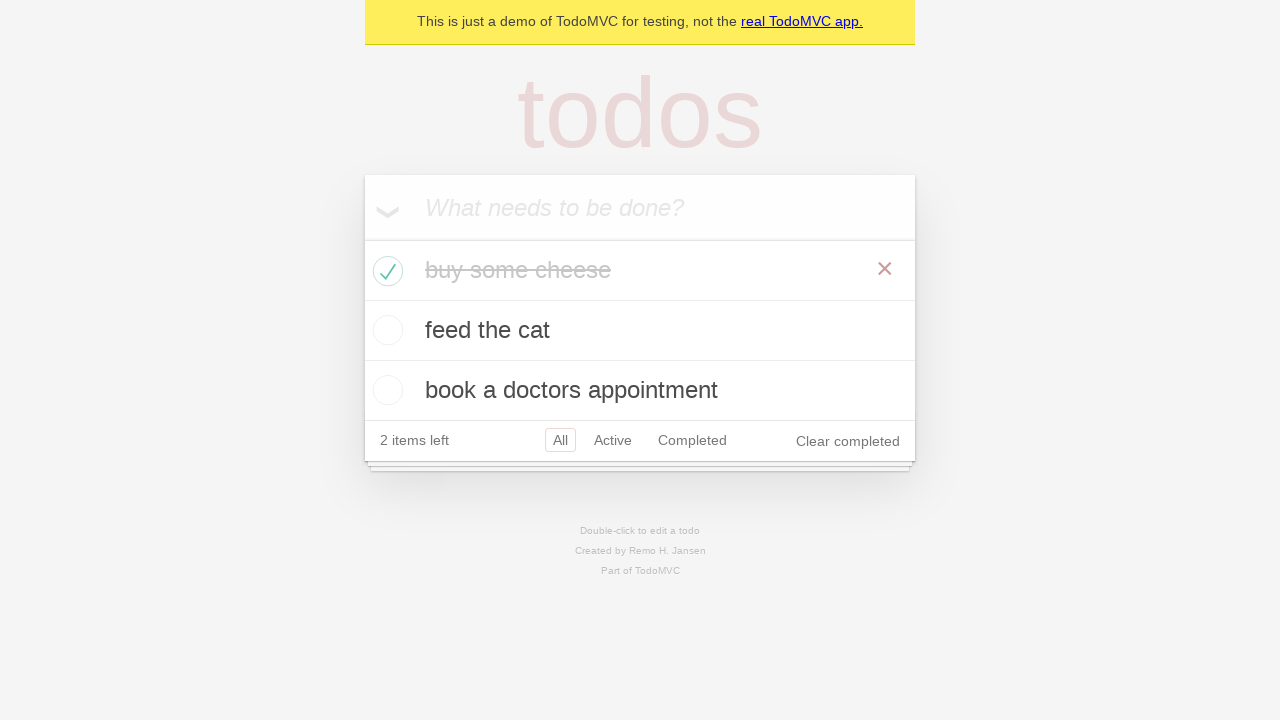

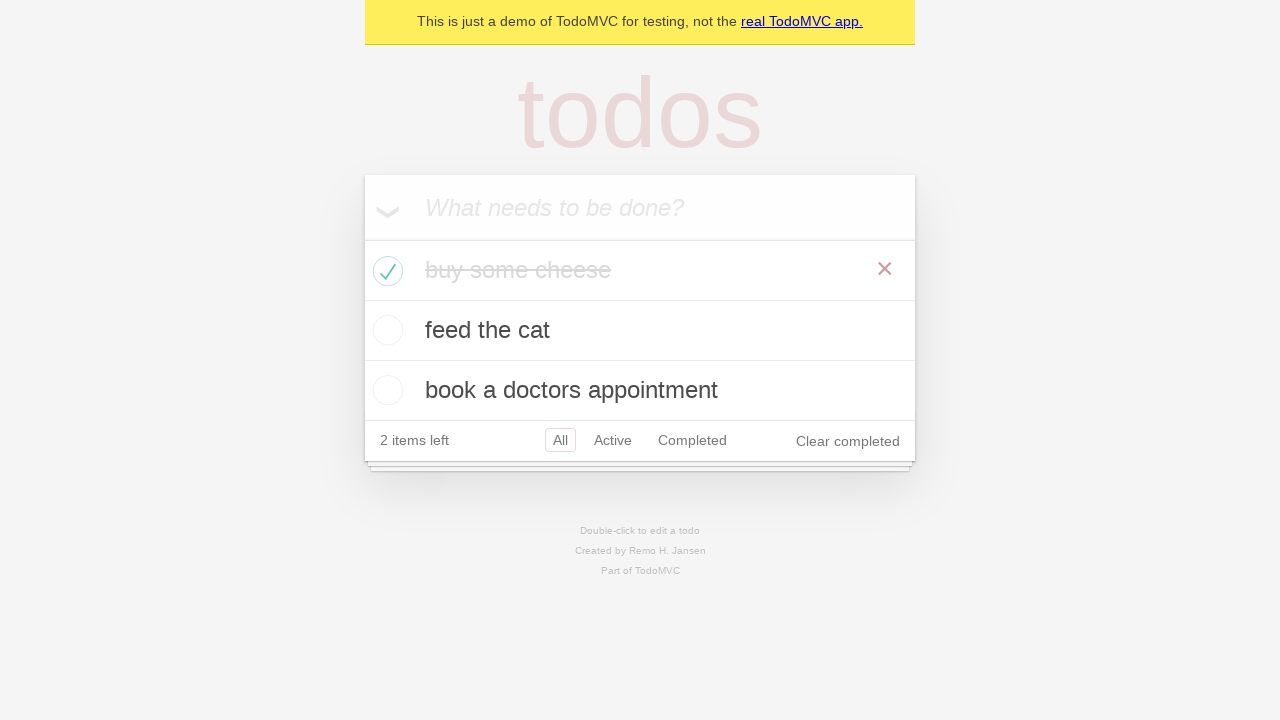